Tests gym pricing calculator for a regular weekday scenario by selecting Monday, entering age 30, selecting after 7pm time slot, choosing non-member option, and verifying the calculated price is $200.00

Starting URL: https://nlhsueh.github.io/iecs-gym/

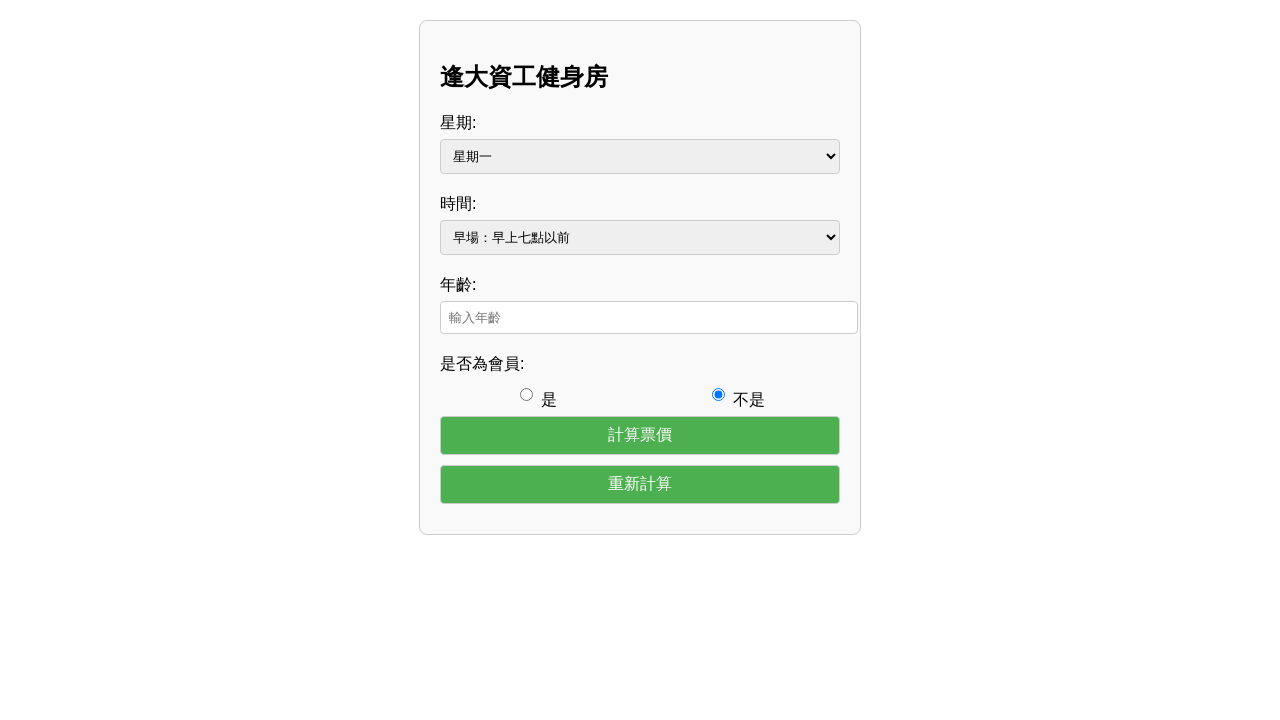

Selected Monday from the day dropdown on #day
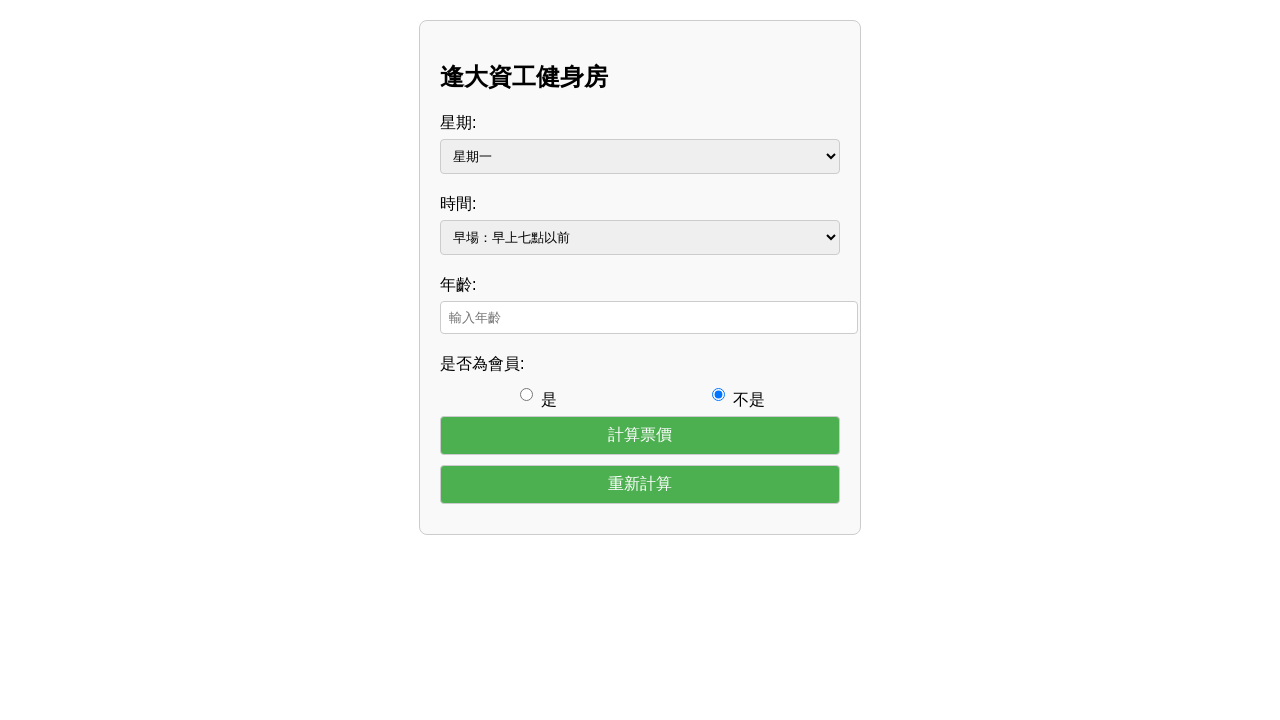

Entered age 30 in the age field on #age
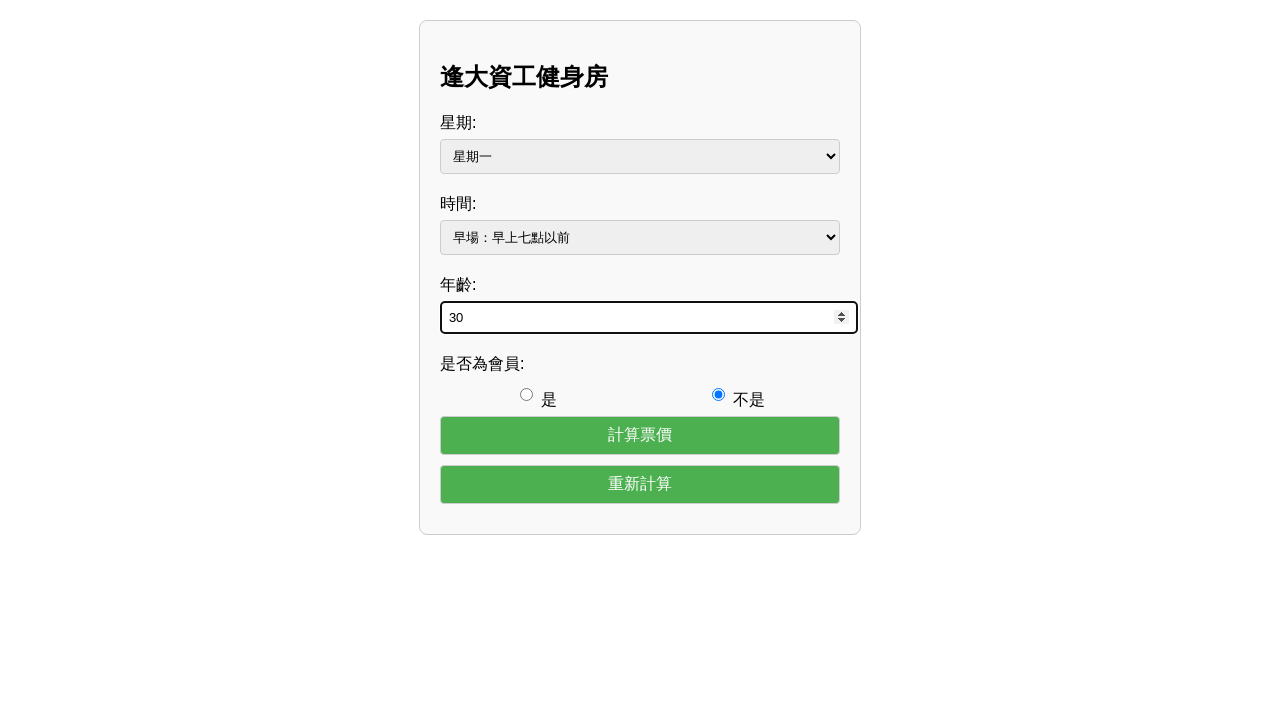

Selected after 7pm time slot on #time
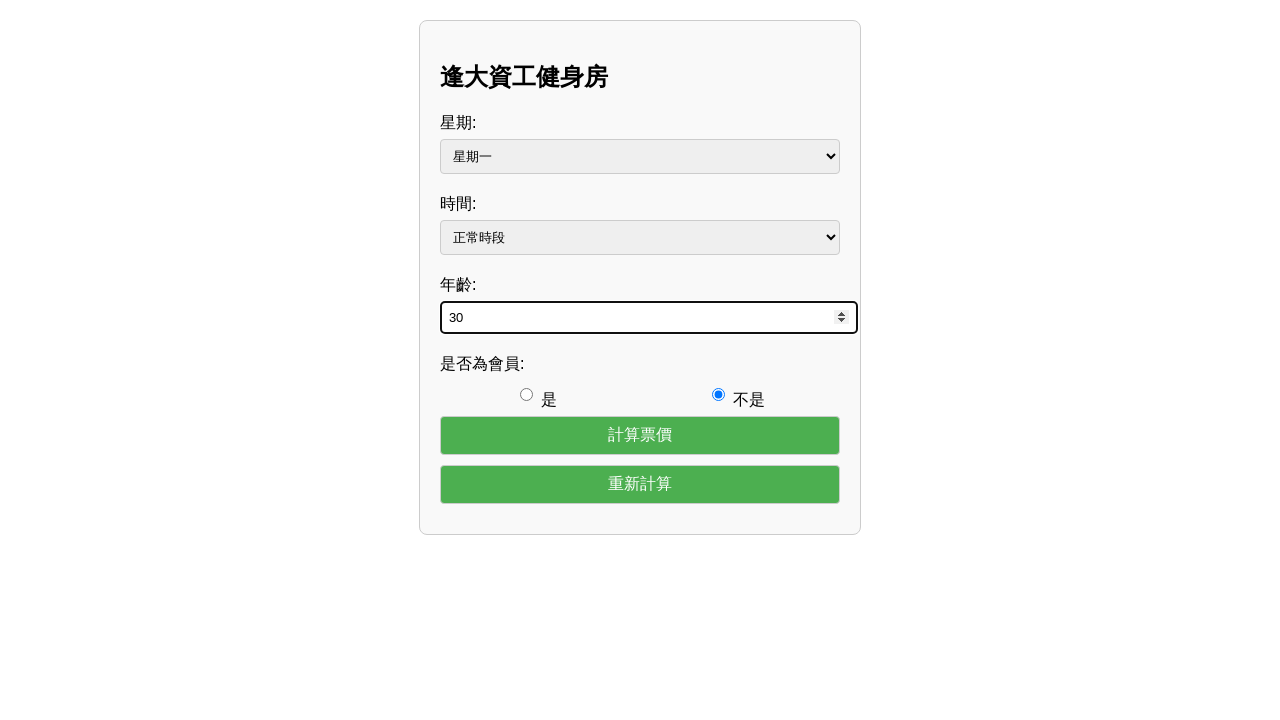

Clicked non-member radio button at (718, 394) on #member-no
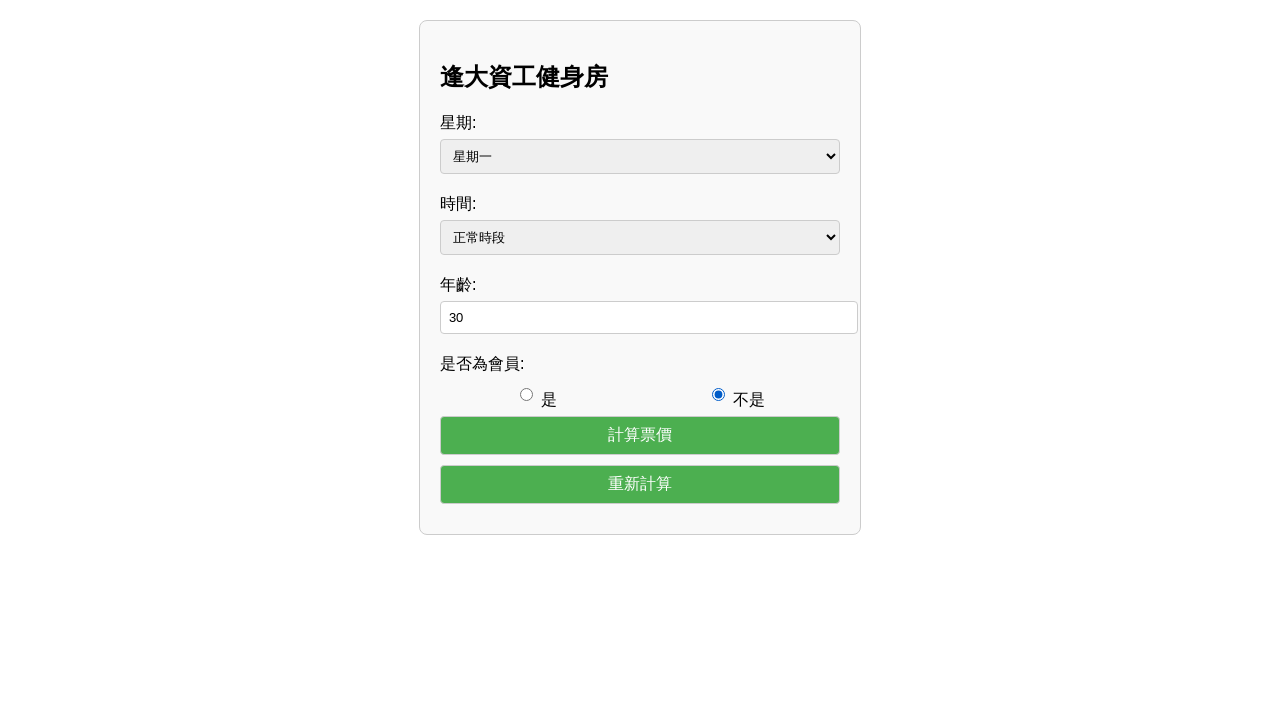

Clicked calculate button at (640, 435) on #calculate
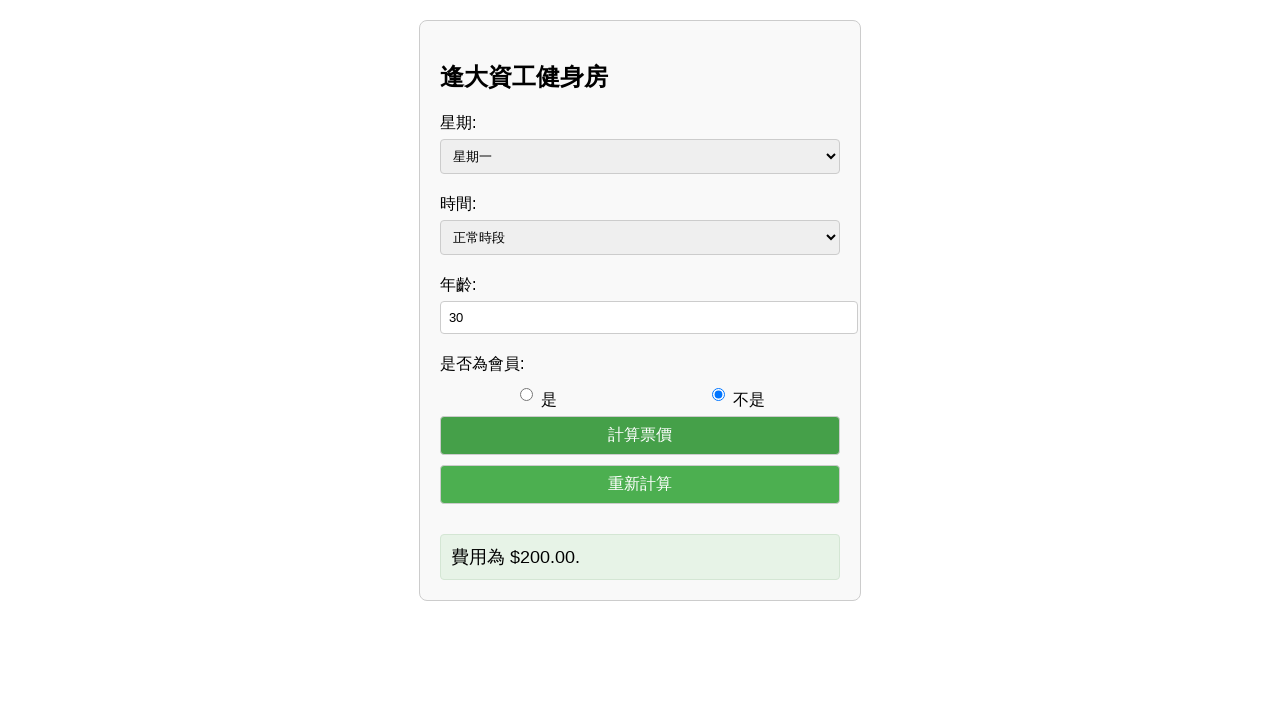

Output section loaded with calculated price
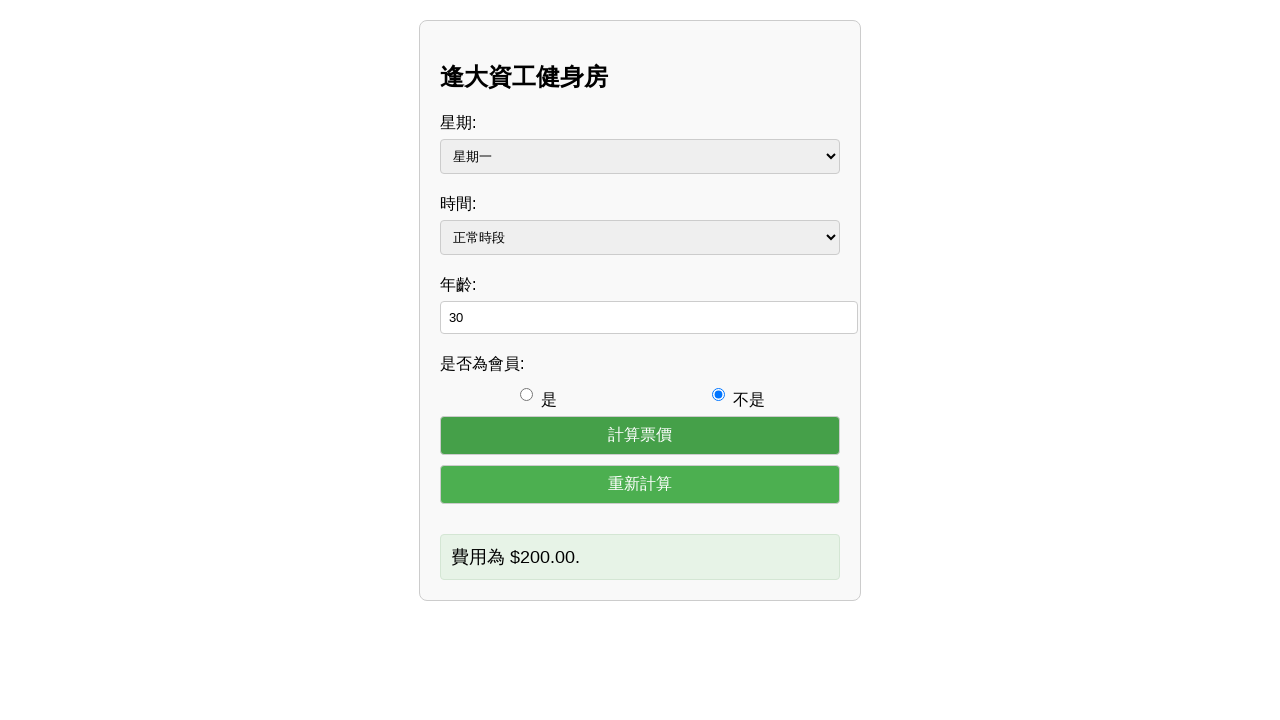

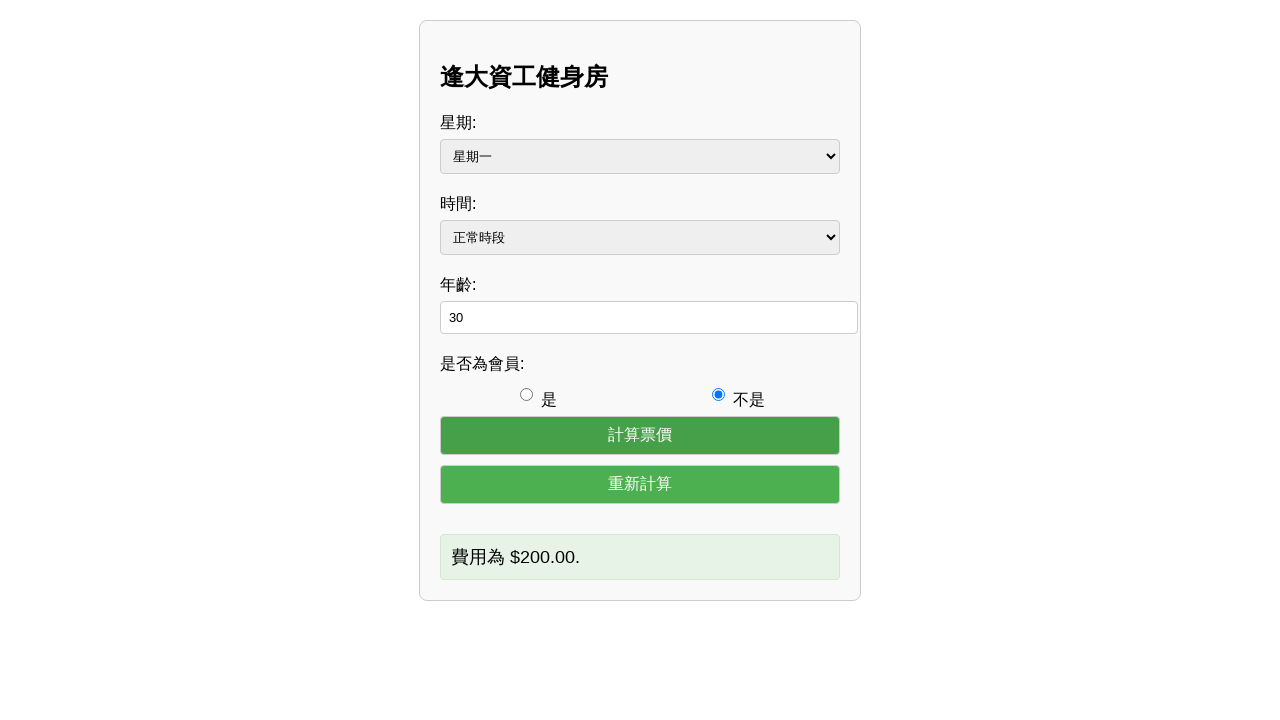